Tests the Add/Remove Elements functionality on the-internet.herokuapp.com by navigating to the exercise page, clicking the add button multiple times to create elements, then clicking delete buttons to remove some of them.

Starting URL: http://the-internet.herokuapp.com

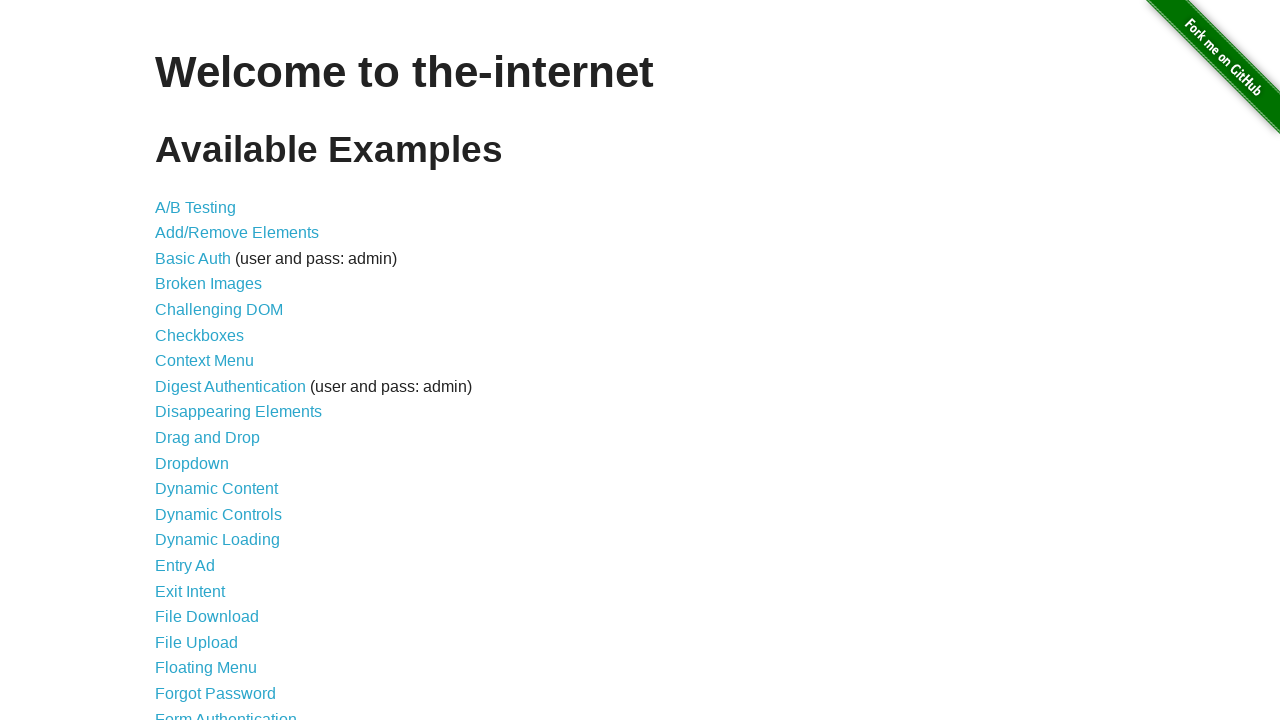

Clicked on the Add/Remove Elements link at (237, 233) on xpath=//*[@id="content"]/ul/li[2]/a
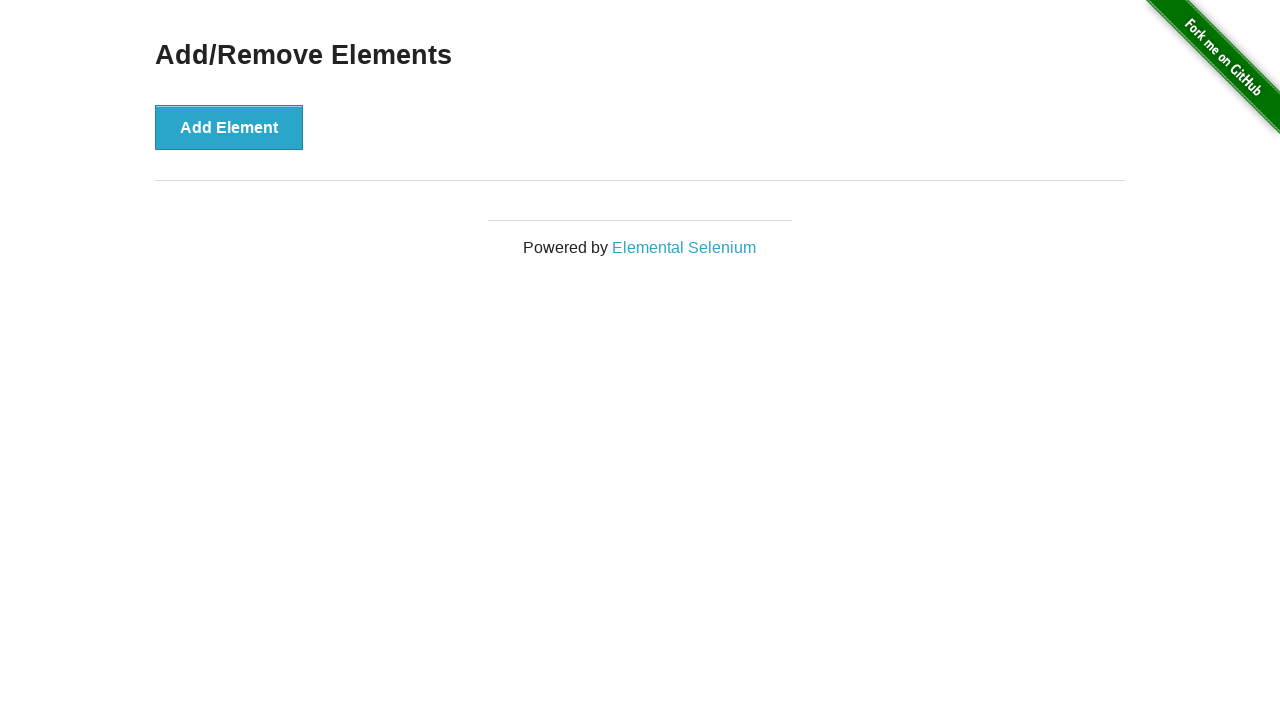

Add/Remove Elements page loaded and button visible
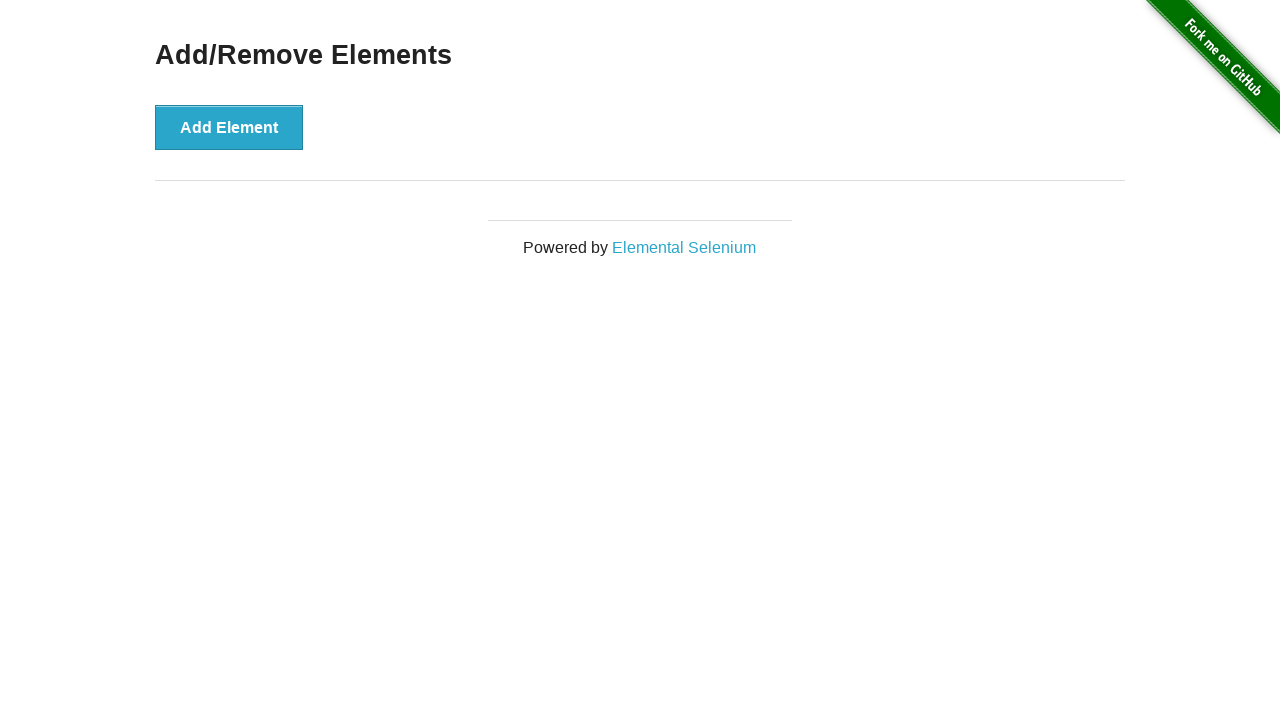

Clicked Add Element button (click 1 of 5) at (229, 127) on button:has-text("Add Element")
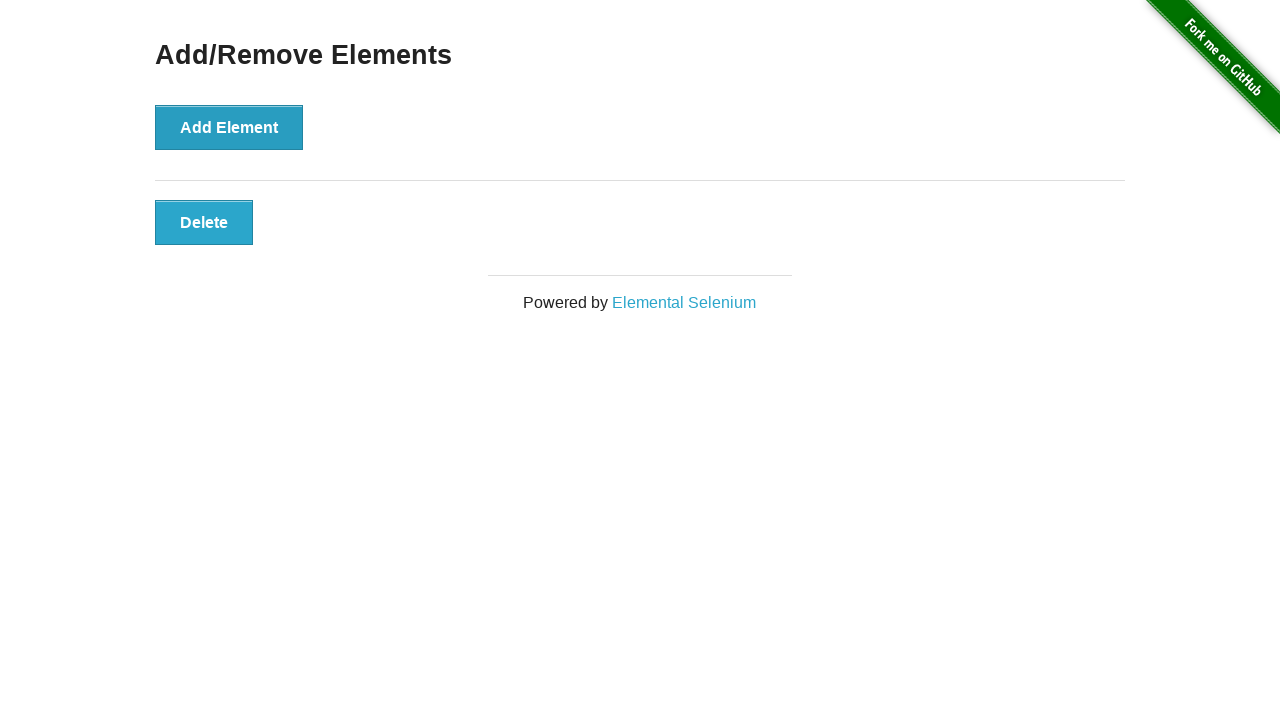

Clicked Add Element button (click 2 of 5) at (229, 127) on button:has-text("Add Element")
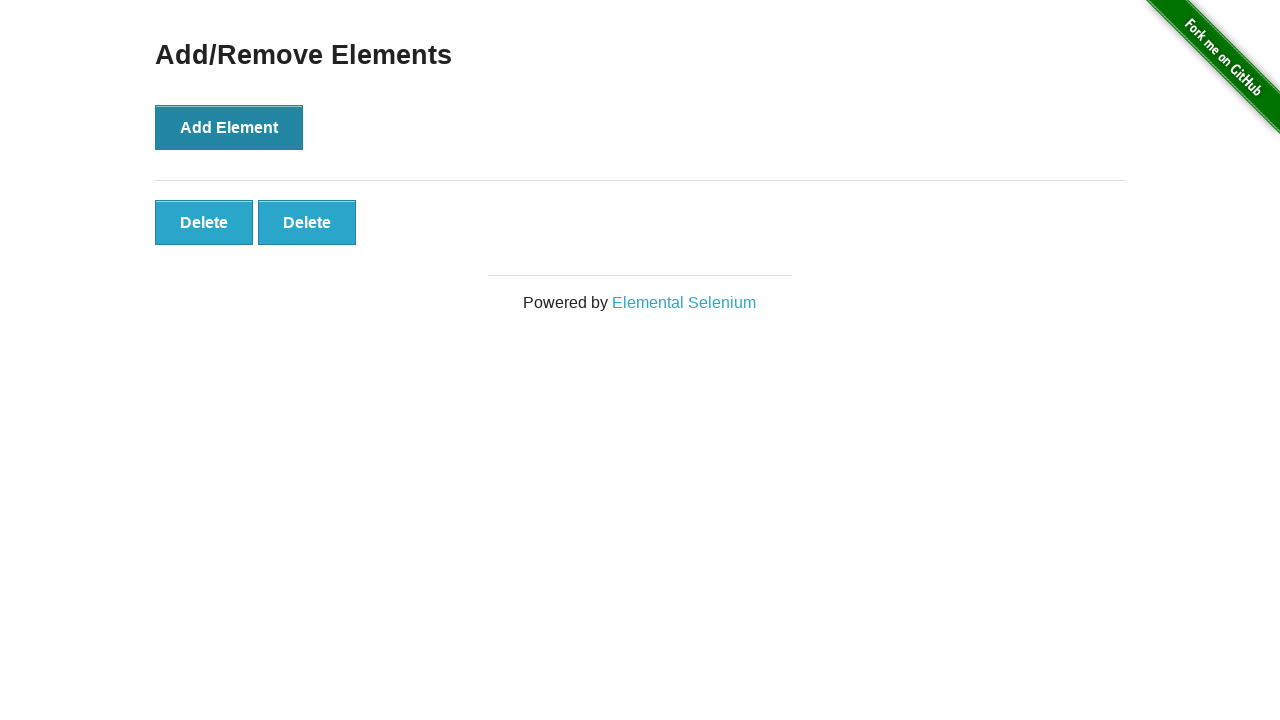

Clicked Add Element button (click 3 of 5) at (229, 127) on button:has-text("Add Element")
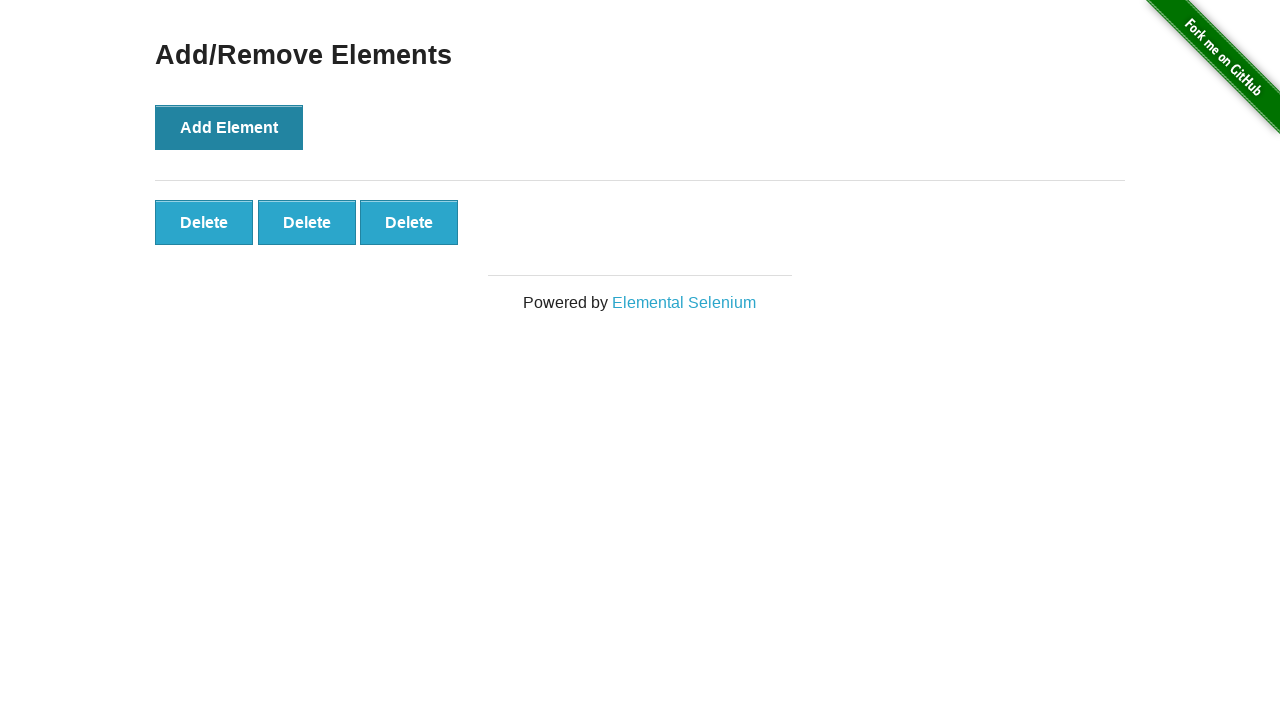

Clicked Add Element button (click 4 of 5) at (229, 127) on button:has-text("Add Element")
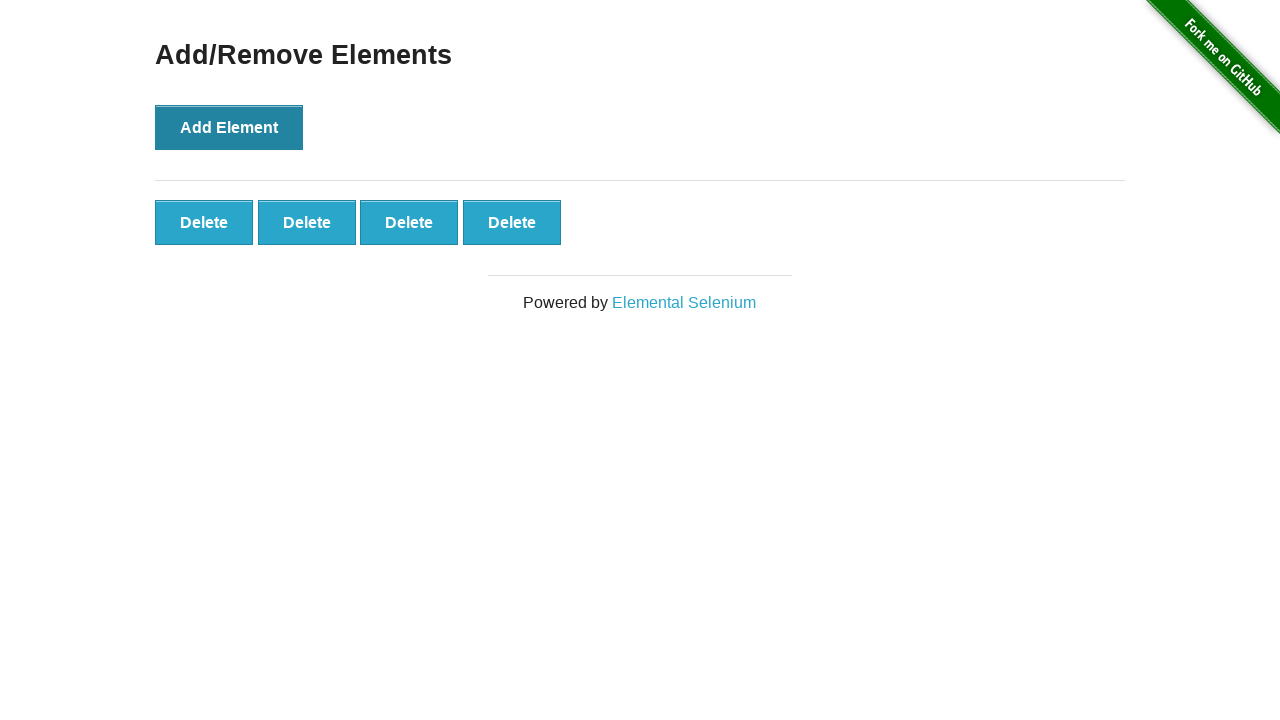

Clicked Add Element button (click 5 of 5) at (229, 127) on button:has-text("Add Element")
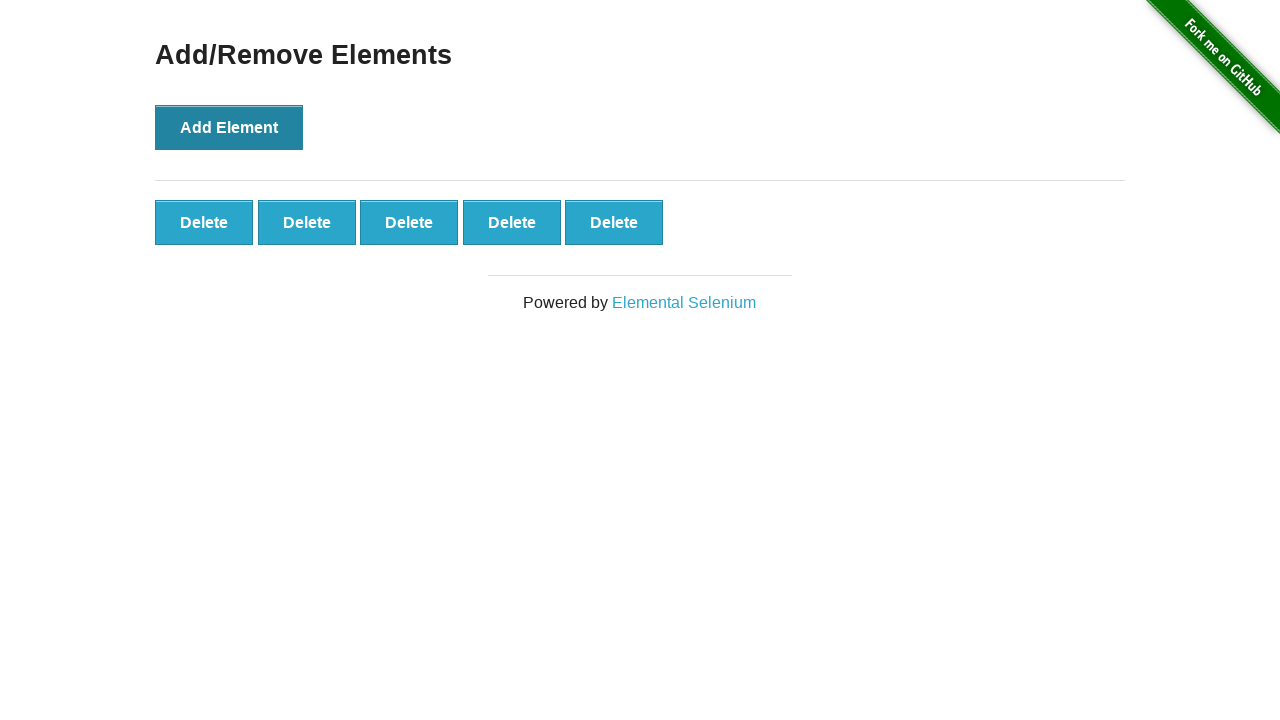

Verified that 5 elements were added
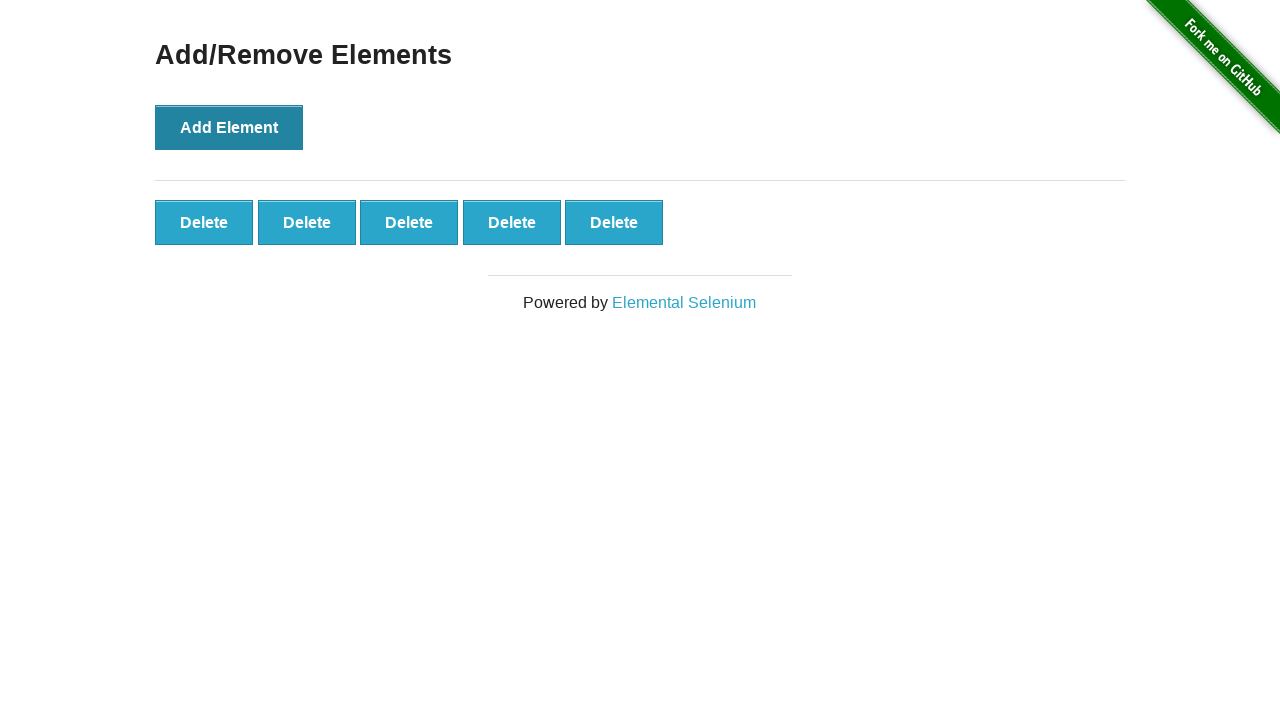

Clicked Delete button (removal 1 of 3) at (204, 222) on .added-manually >> nth=0
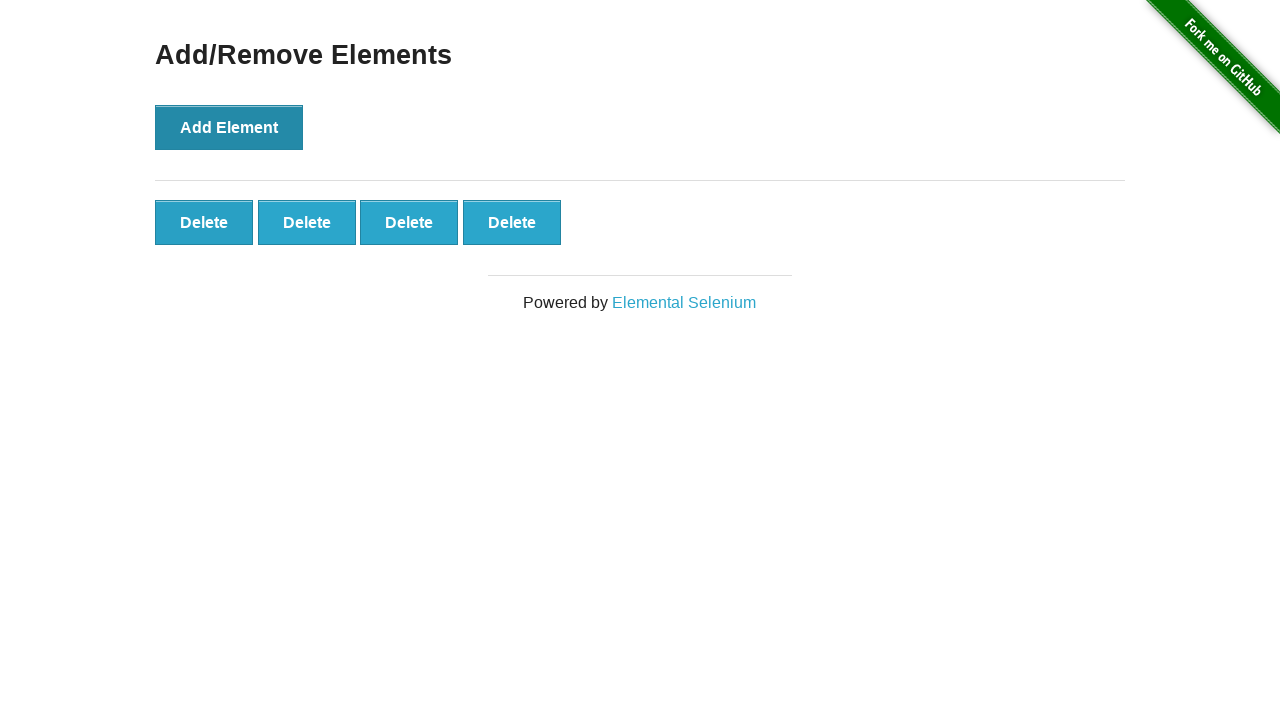

Clicked Delete button (removal 2 of 3) at (204, 222) on .added-manually >> nth=0
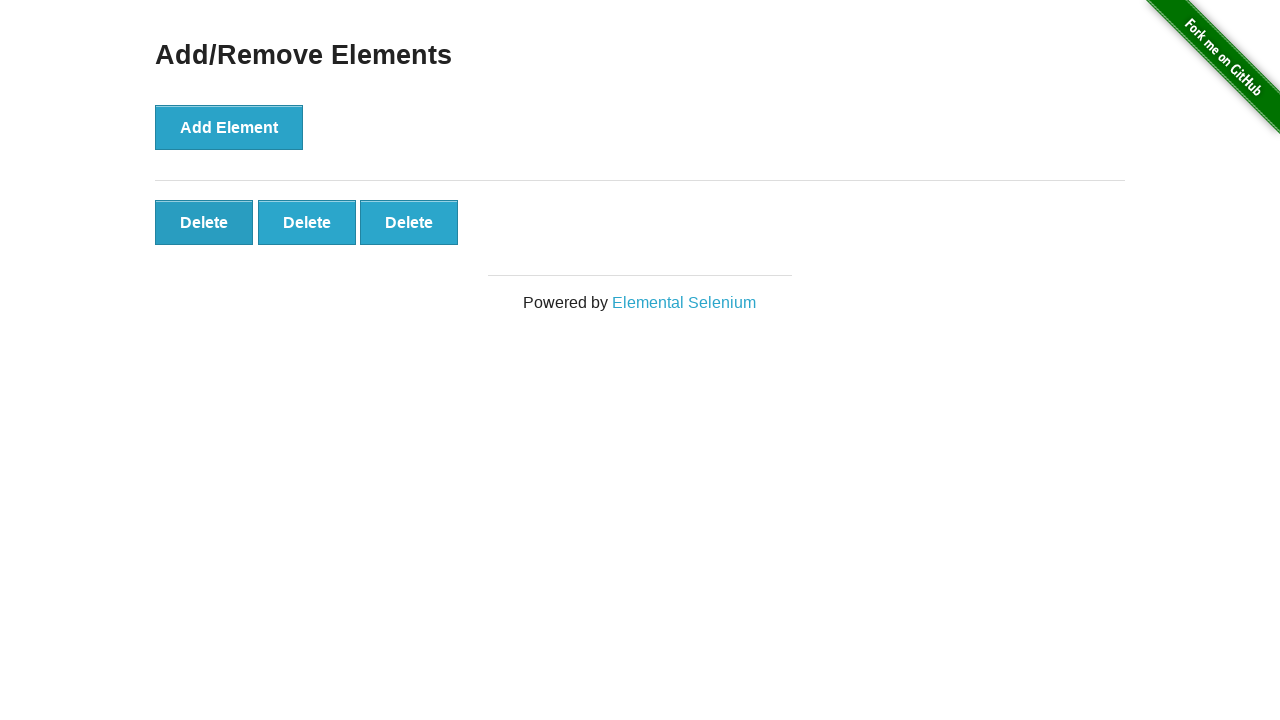

Clicked Delete button (removal 3 of 3) at (204, 222) on .added-manually >> nth=0
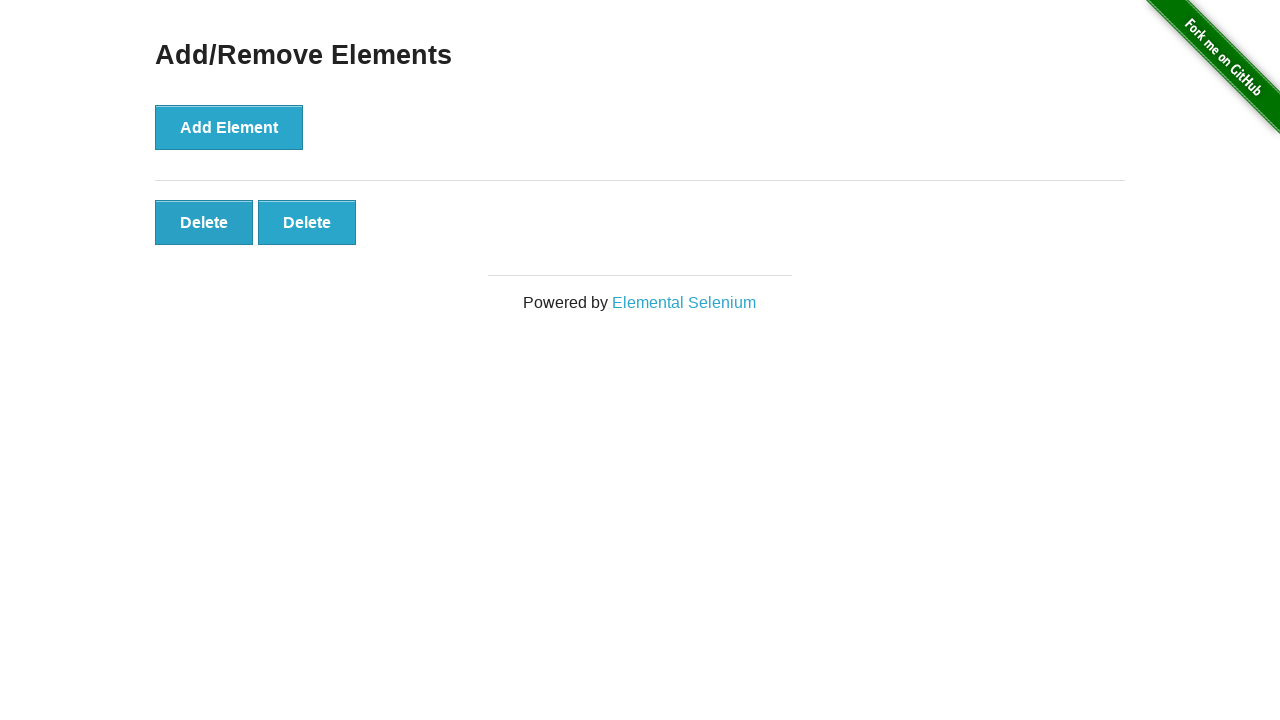

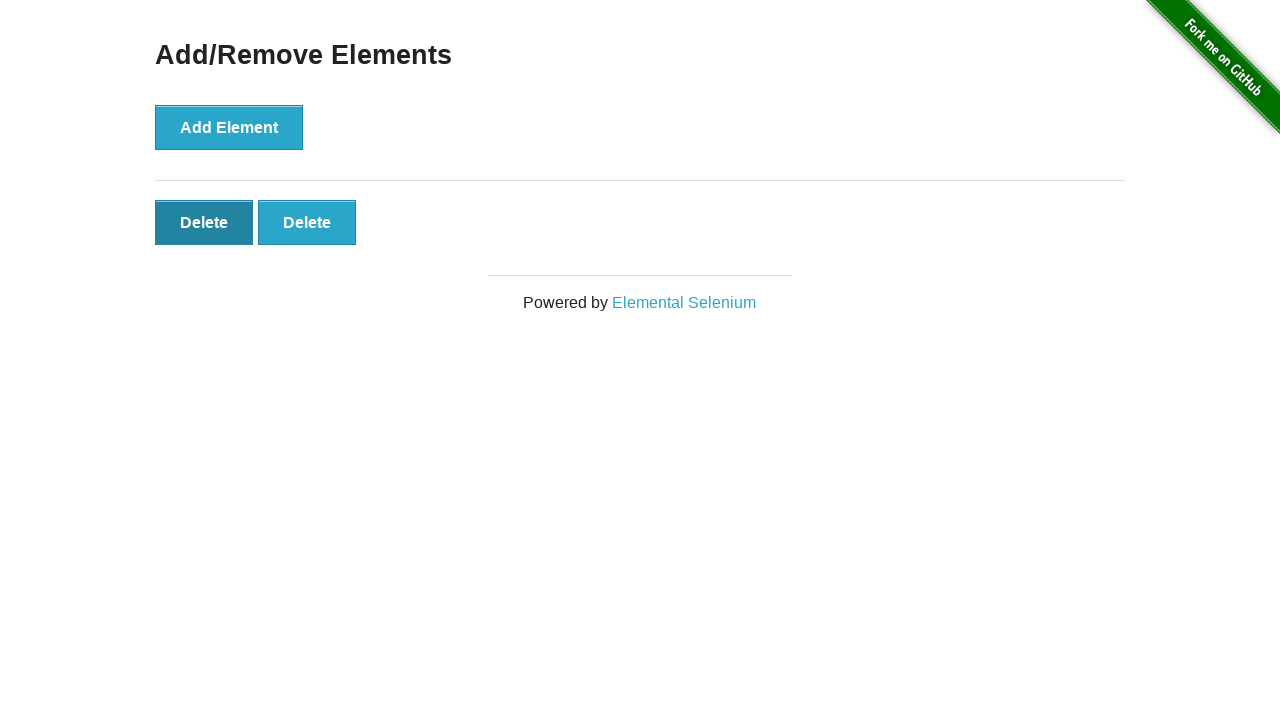